Tests user registration flow by navigating to the registration page and entering a first name in the registration form.

Starting URL: http://demo.automationtesting.in/Register.html

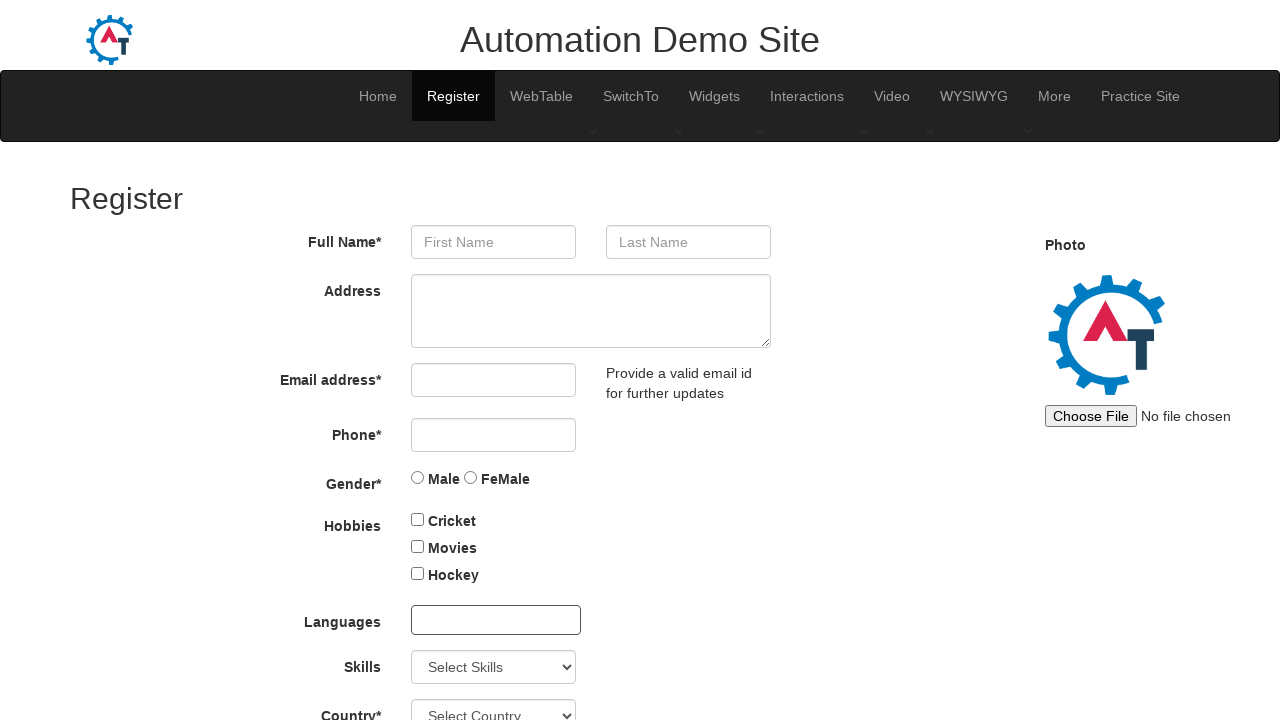

Waited for page to load with domcontentloaded state
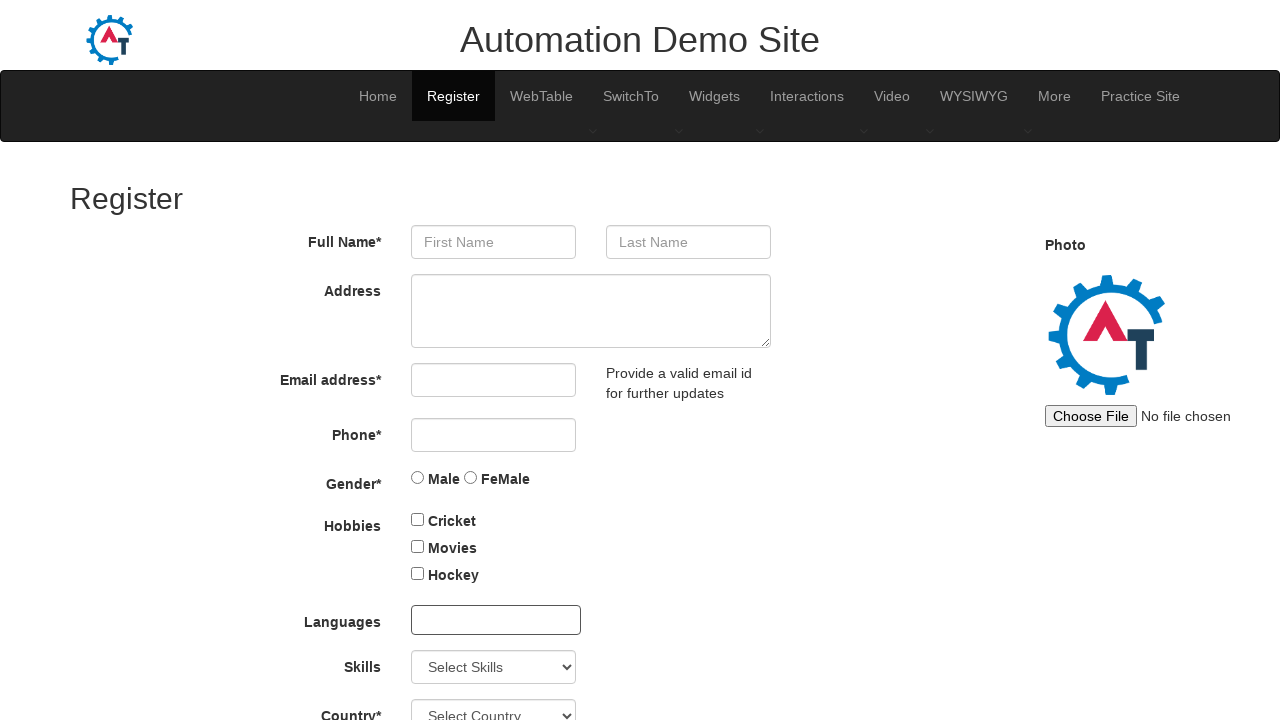

Filled First Name field with 'JohnDoe' in registration form on input[placeholder='First Name']
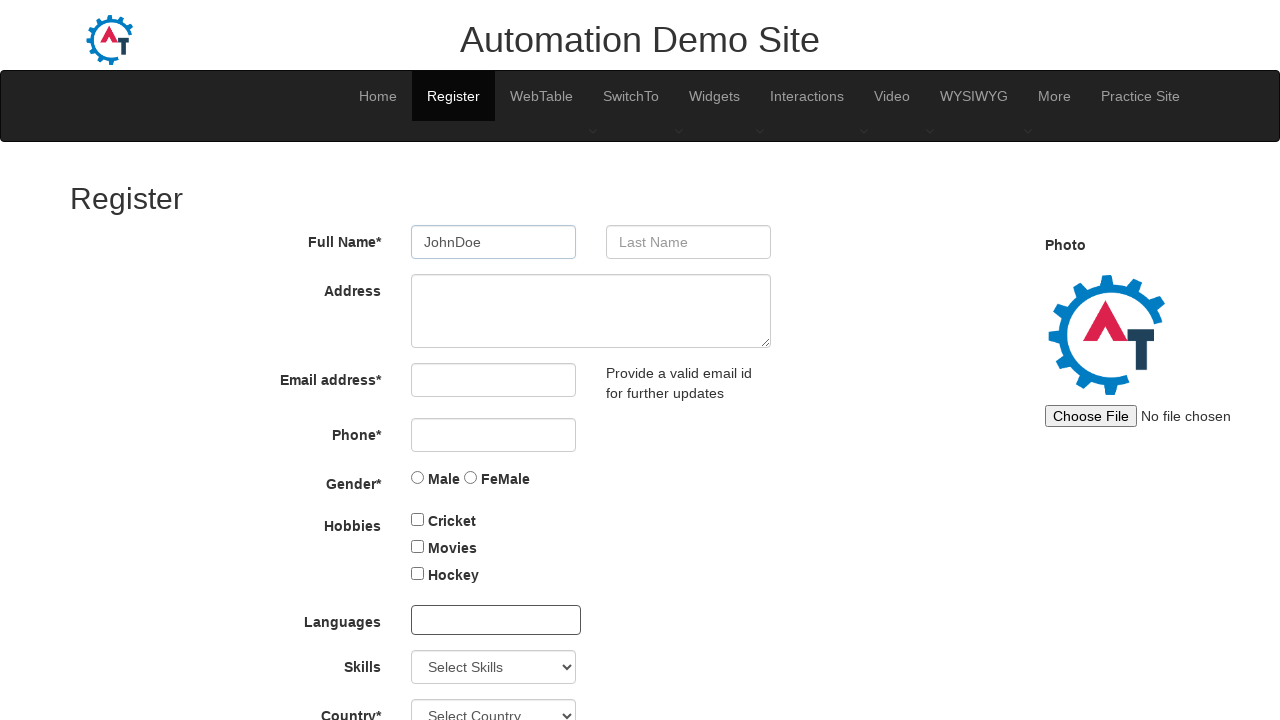

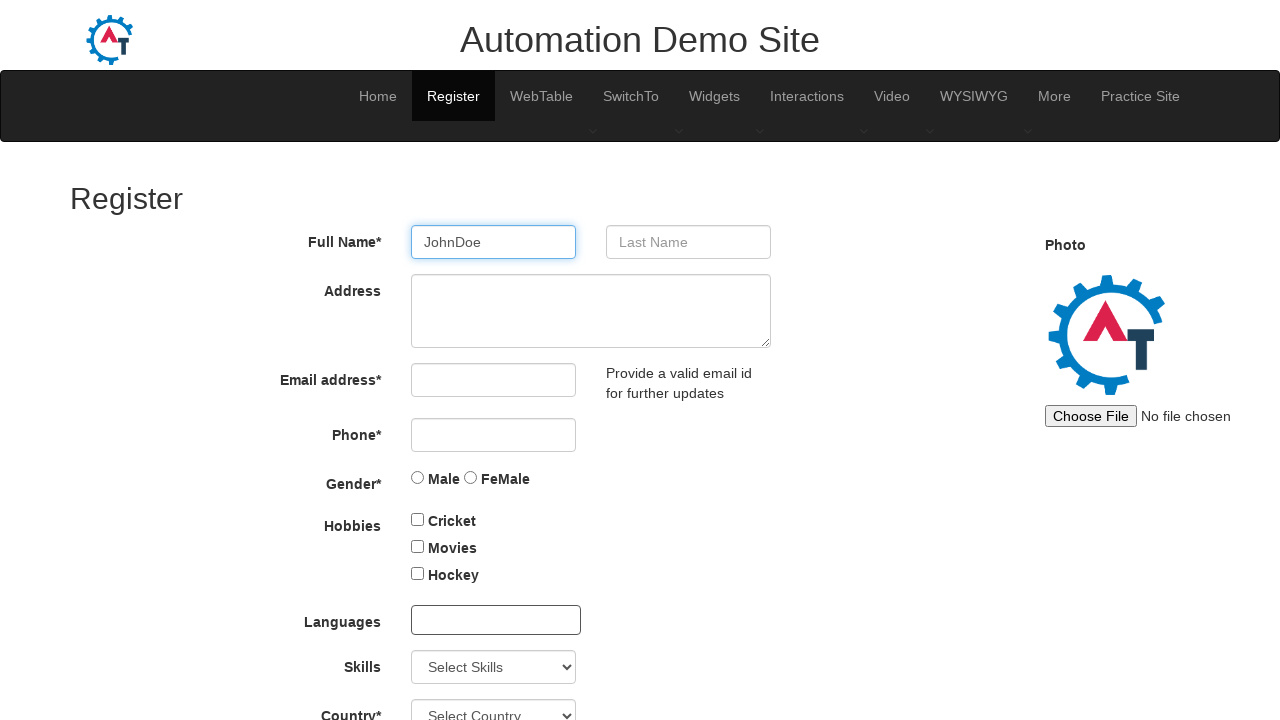